Tests checkbox interaction and alert button functionality on a test automation practice page by clicking a checkbox and then clicking an alert button.

Starting URL: https://leogcarvalho.github.io/test-automation-practice/

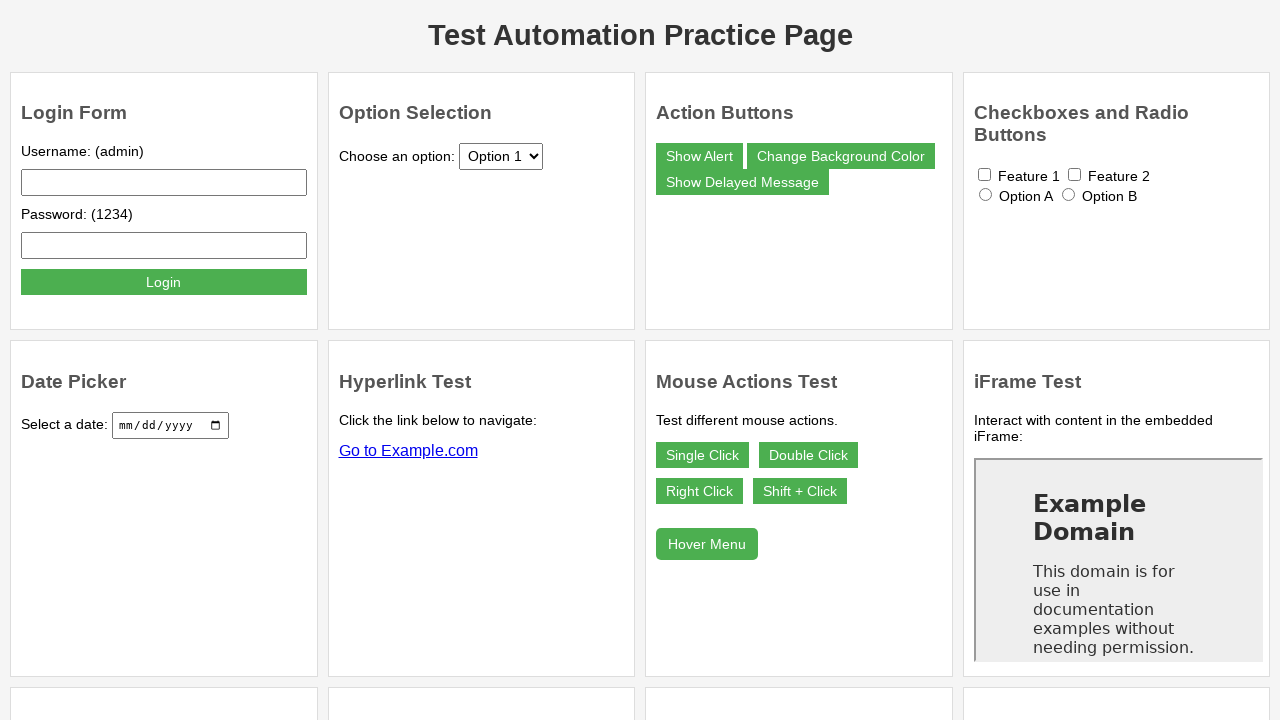

Clicked the first checkbox on the page at (984, 174) on input[type='checkbox'] >> nth=0
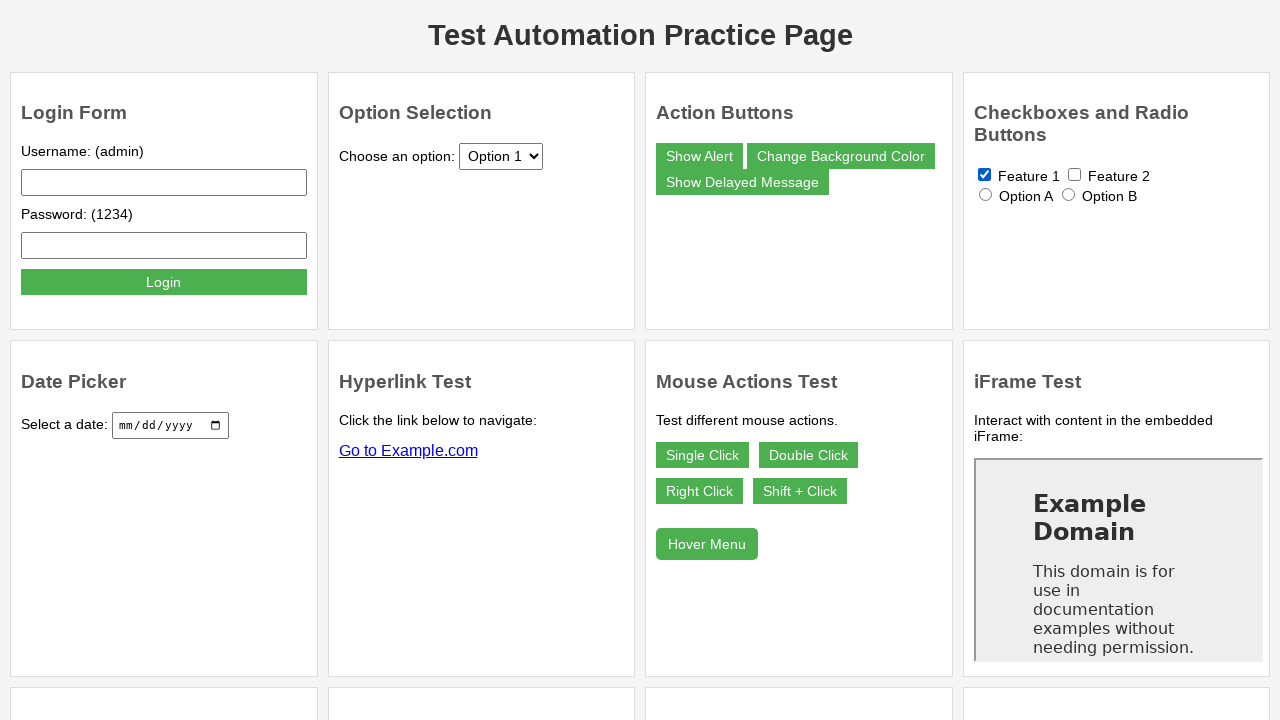

Verified checkbox is visible
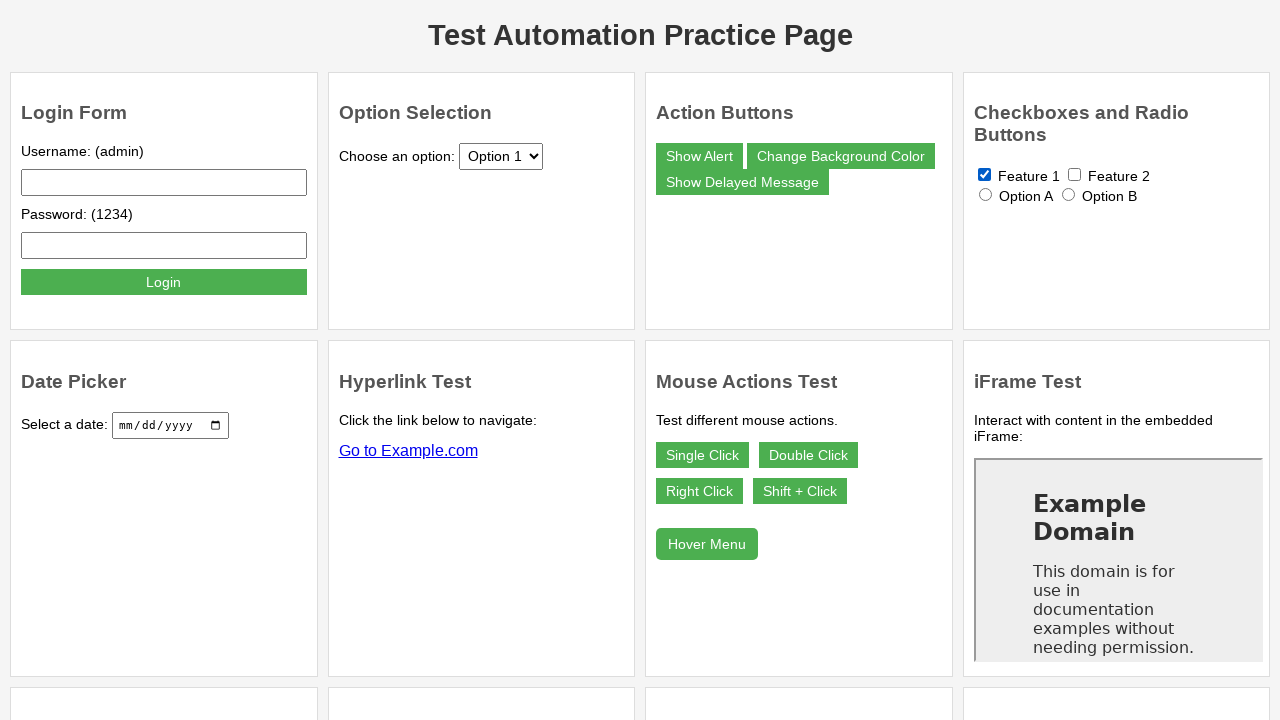

Clicked the alert button at (700, 156) on #alert-button
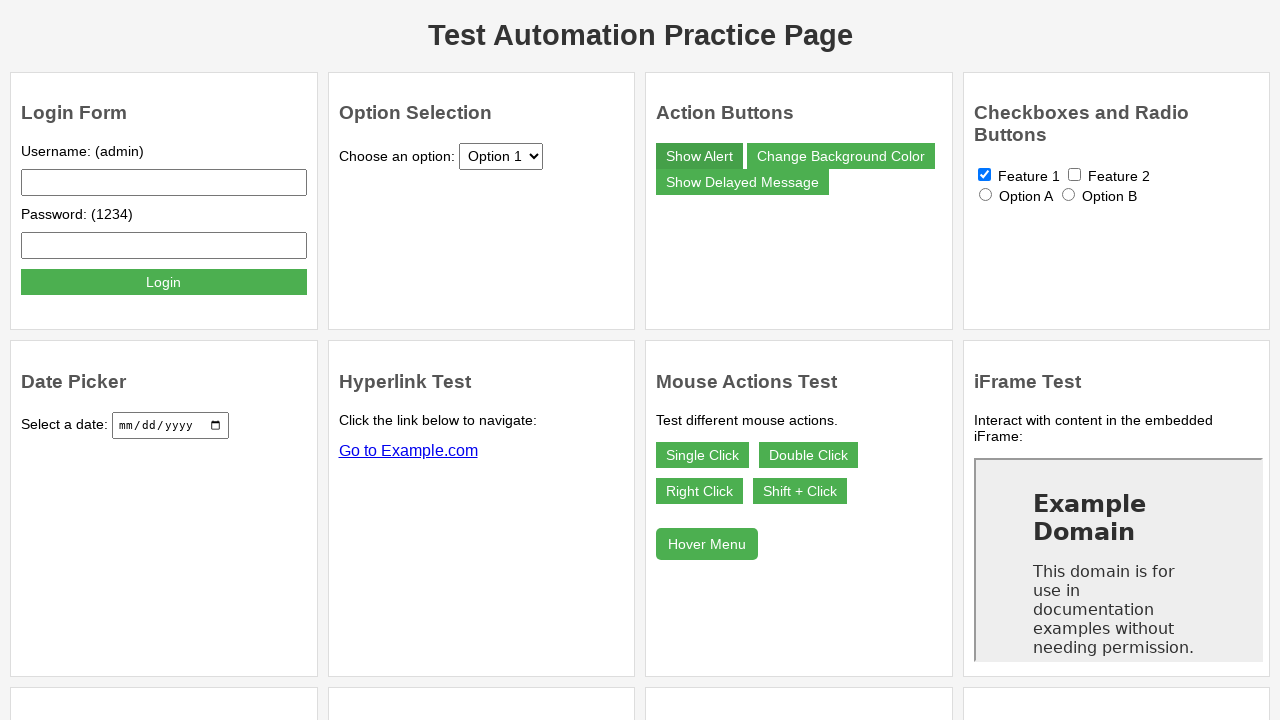

Waited for alert or page interaction to complete
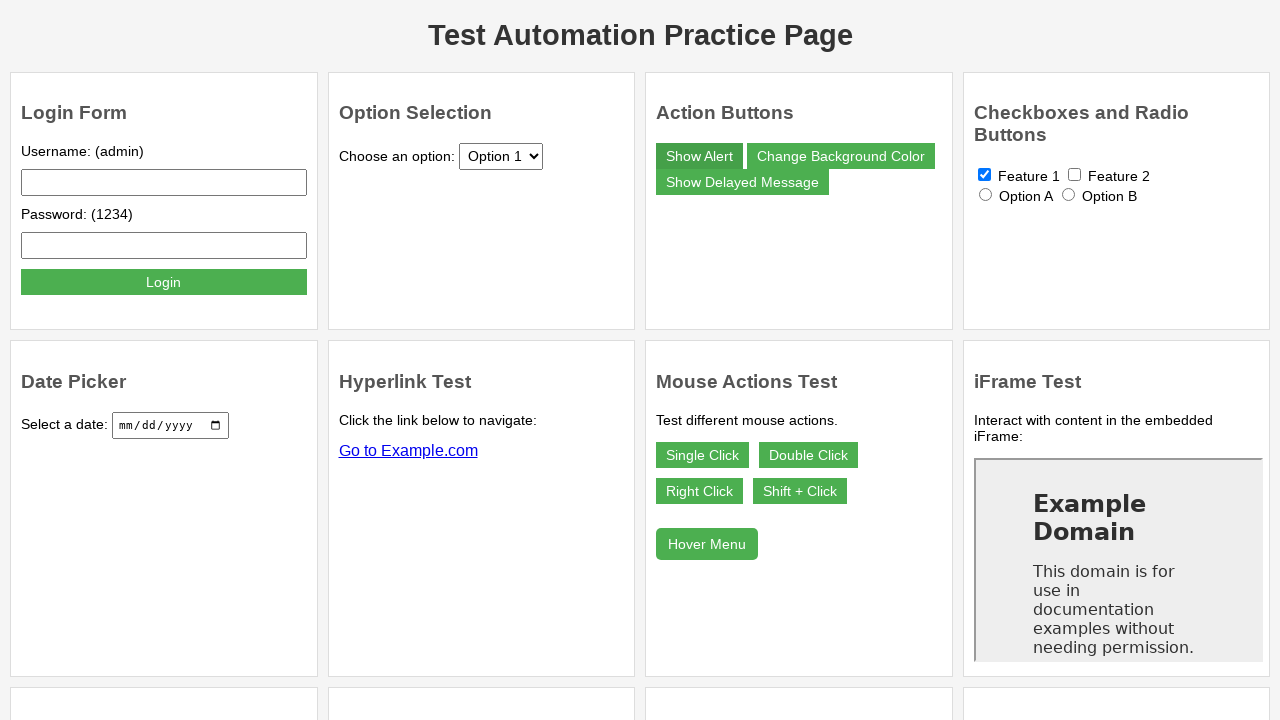

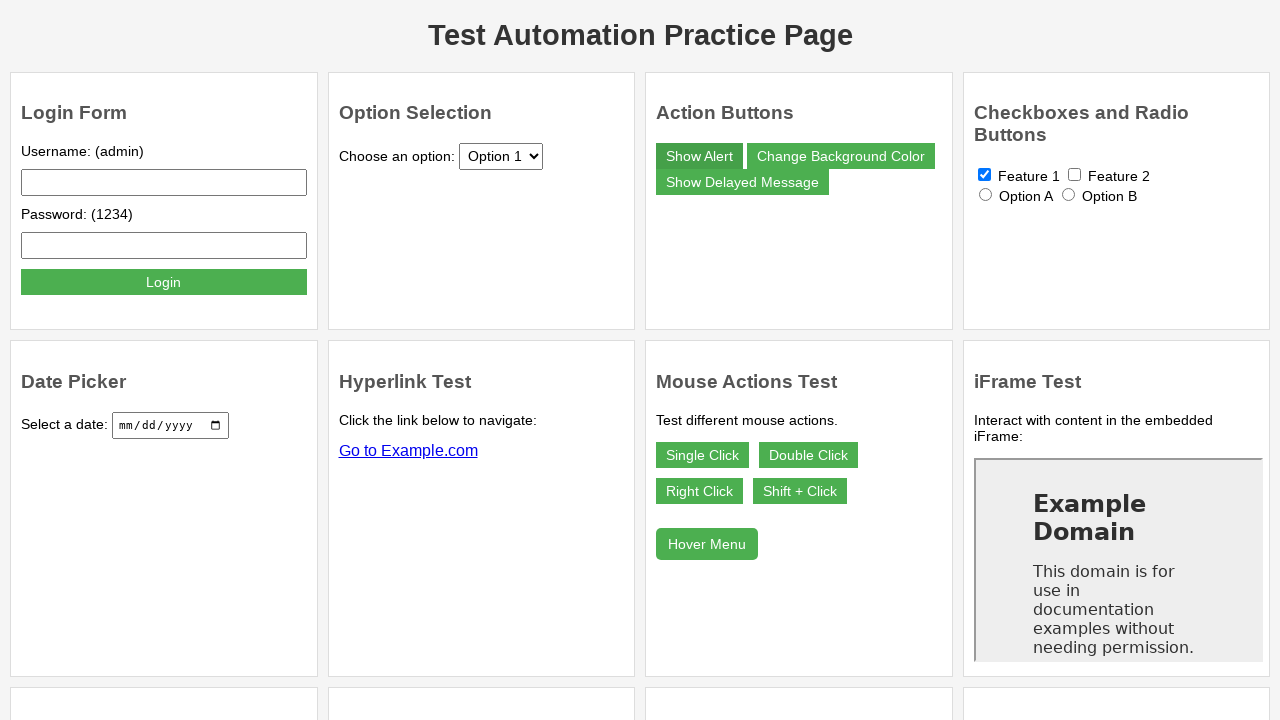